Tests unmarking items as complete by unchecking the checkbox

Starting URL: https://demo.playwright.dev/todomvc

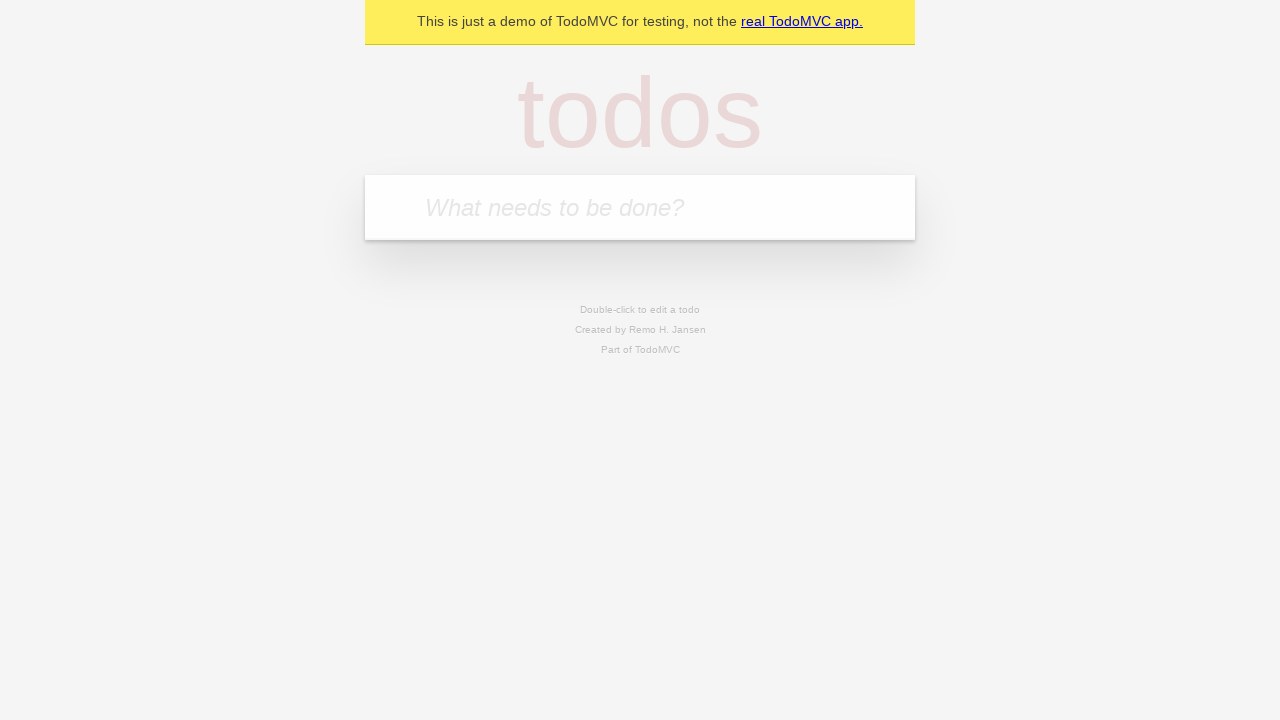

Filled input field with 'buy some cheese' on internal:attr=[placeholder="What needs to be done?"i]
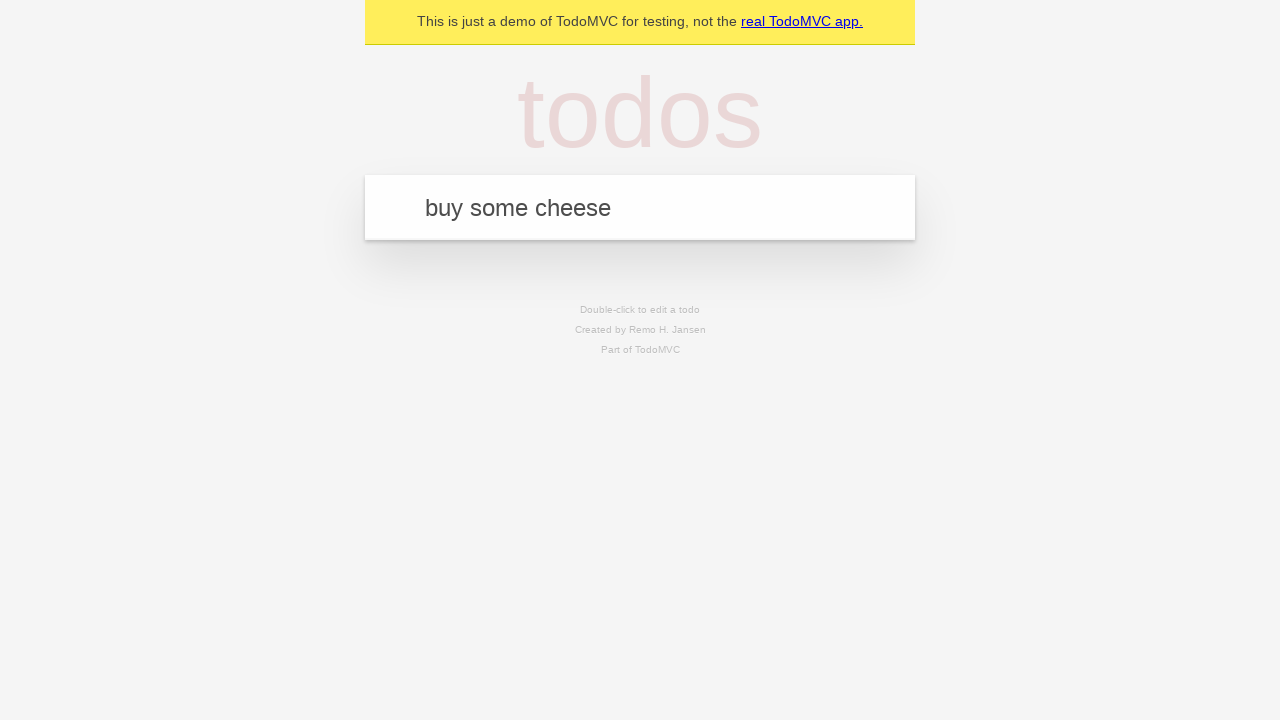

Pressed Enter to create first todo item on internal:attr=[placeholder="What needs to be done?"i]
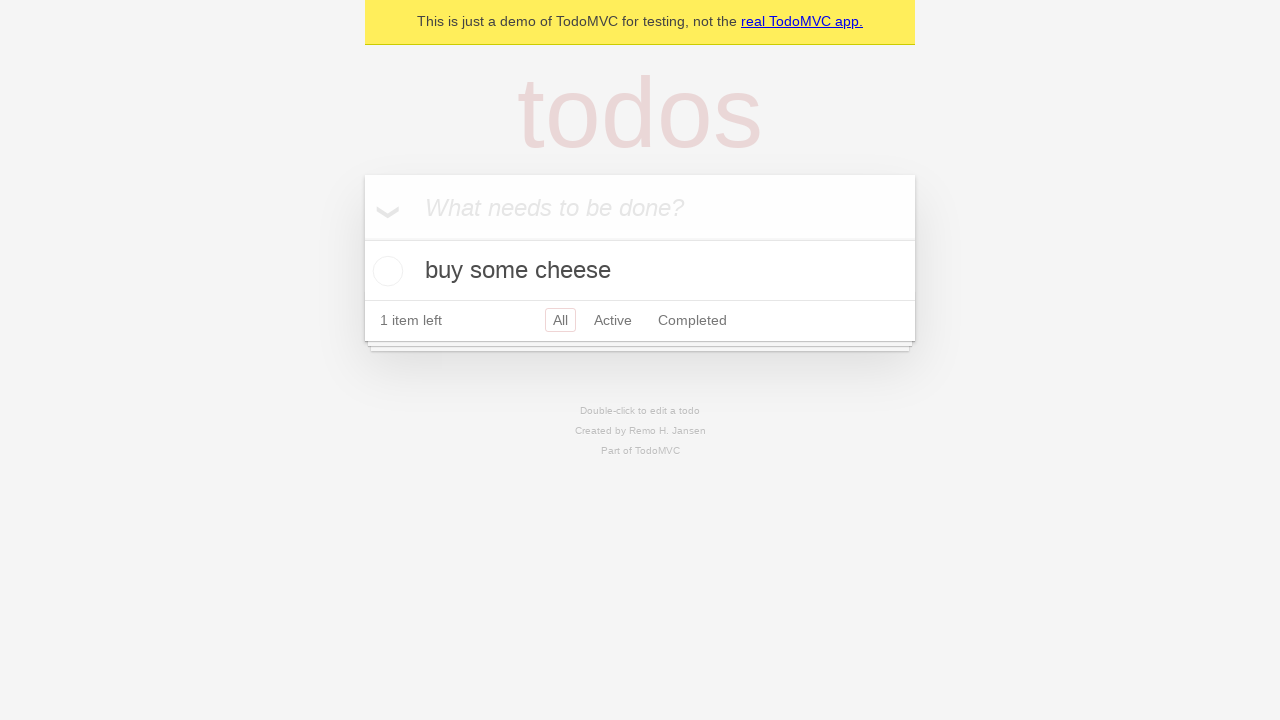

Filled input field with 'feed the cat' on internal:attr=[placeholder="What needs to be done?"i]
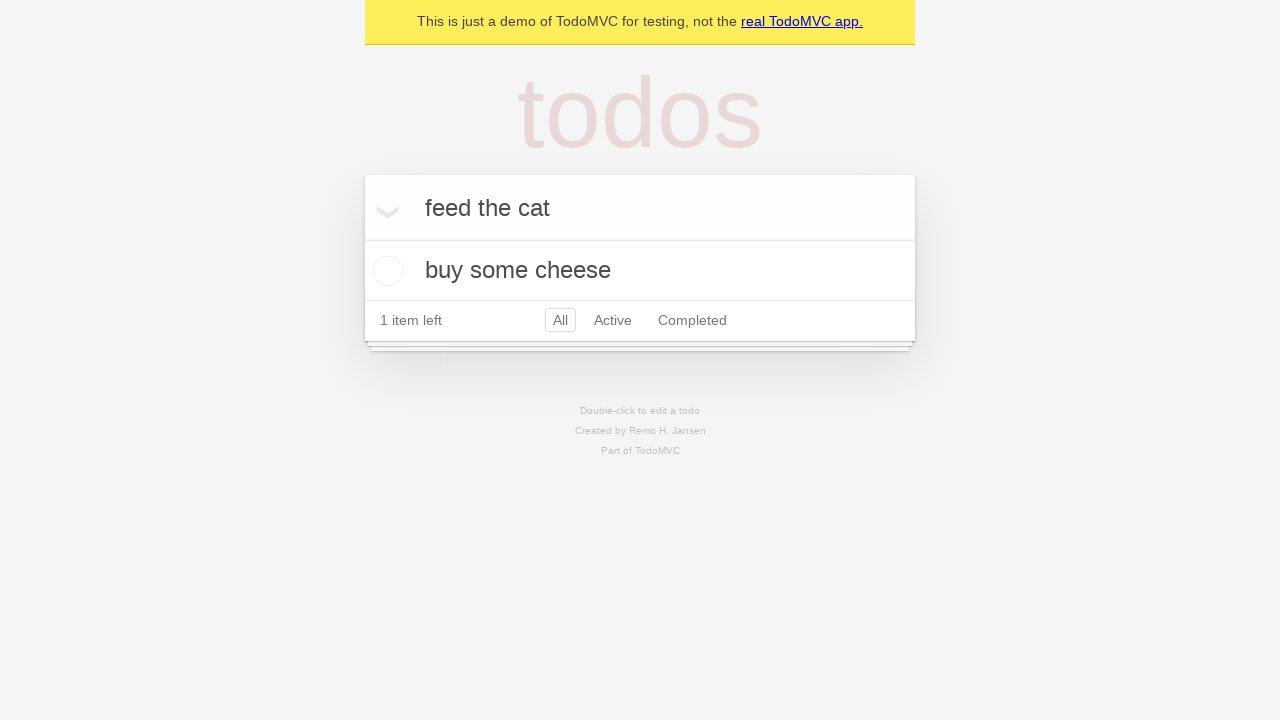

Pressed Enter to create second todo item on internal:attr=[placeholder="What needs to be done?"i]
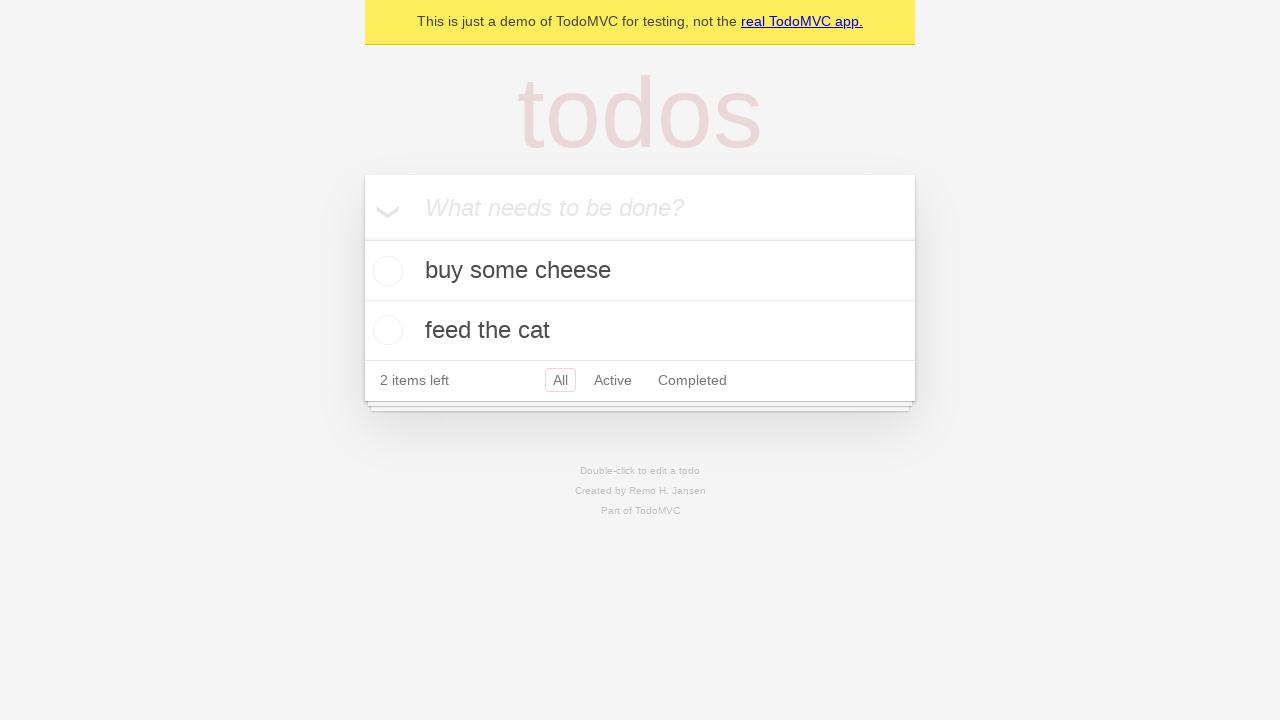

Checked checkbox on first todo item to mark it complete at (385, 271) on internal:testid=[data-testid="todo-item"s] >> nth=0 >> internal:role=checkbox
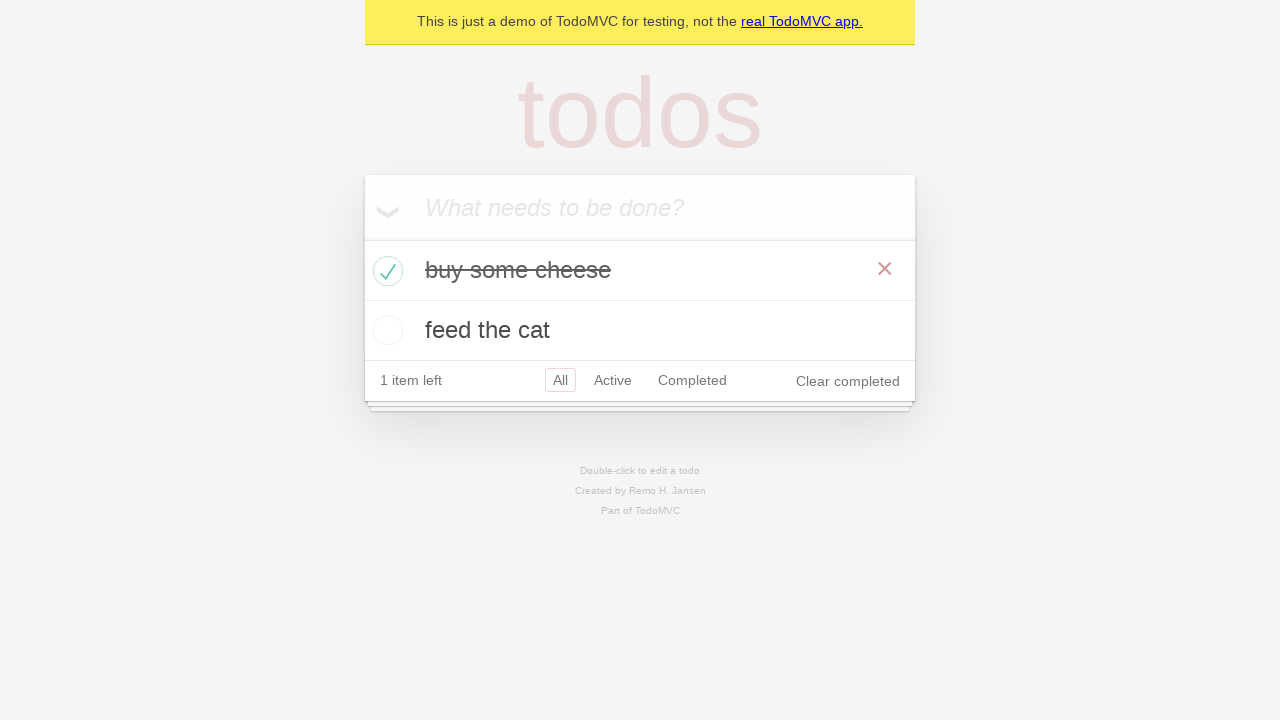

Unchecked checkbox on first todo item to mark it incomplete at (385, 271) on internal:testid=[data-testid="todo-item"s] >> nth=0 >> internal:role=checkbox
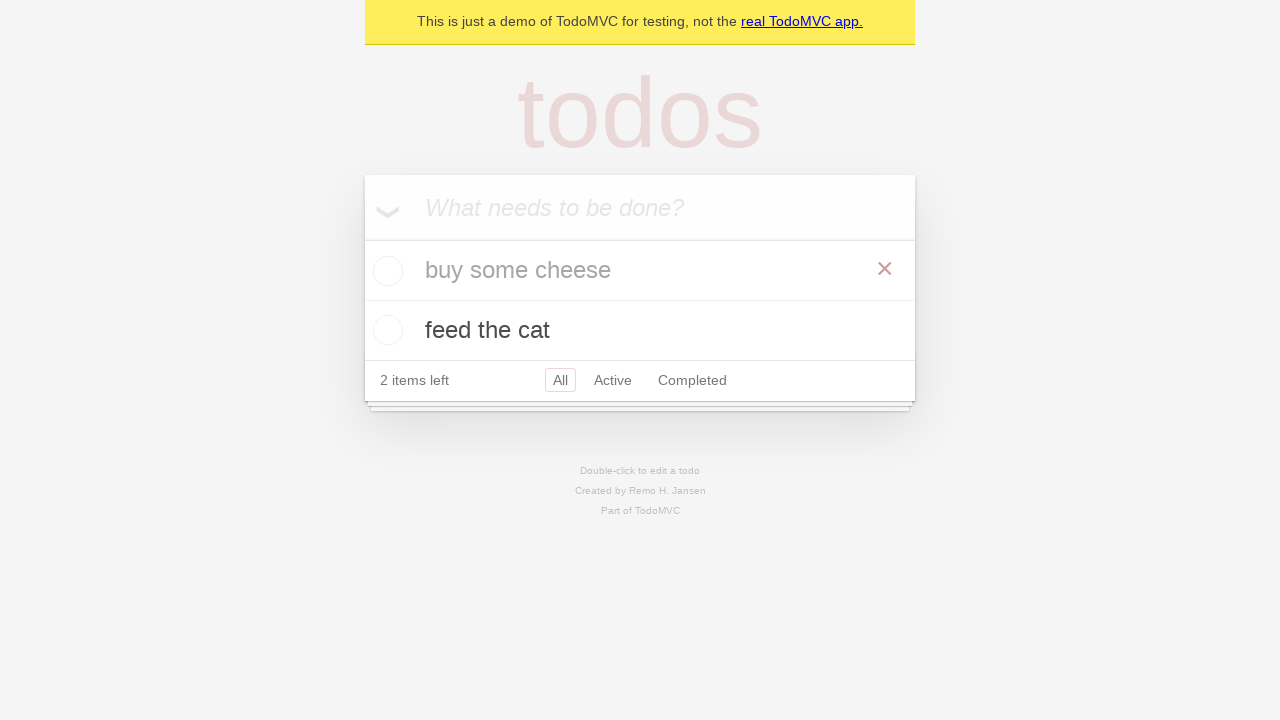

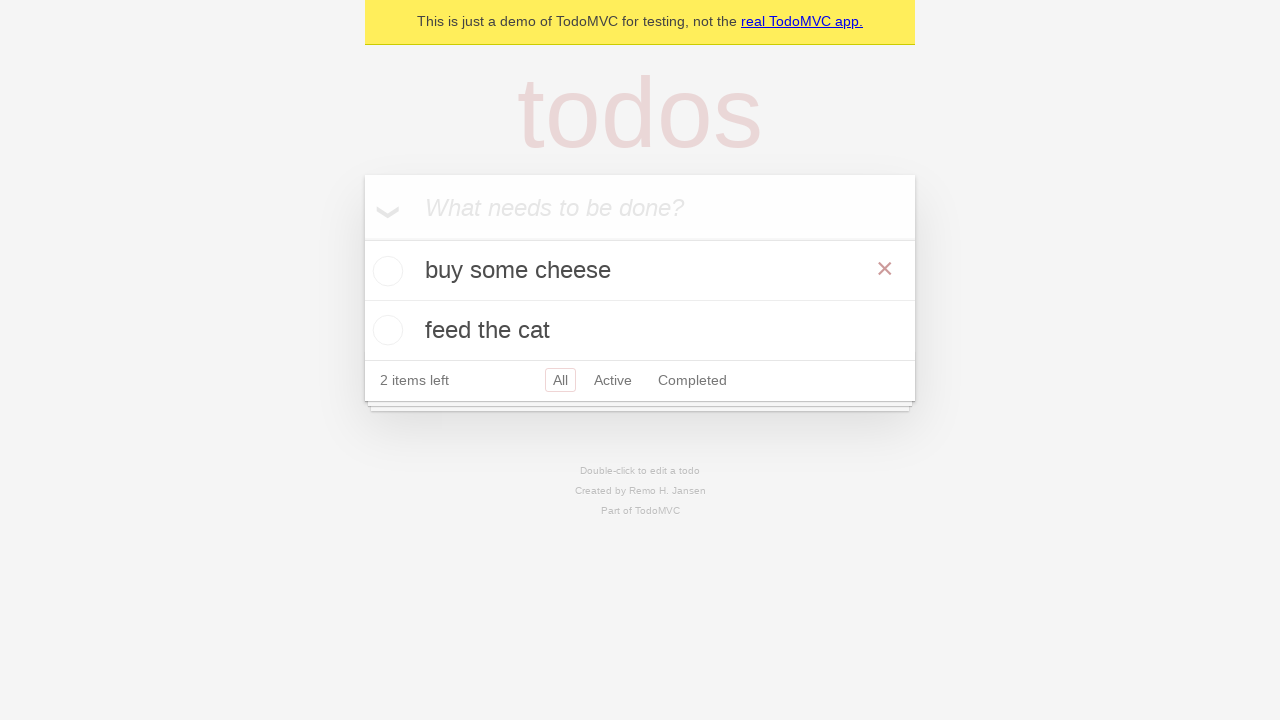